Completes a practice form by filling in personal information, selecting various options including gender, experience, profession, tools, and location, then submitting the form

Starting URL: https://www.techlistic.com/p/selenium-practice-form.html

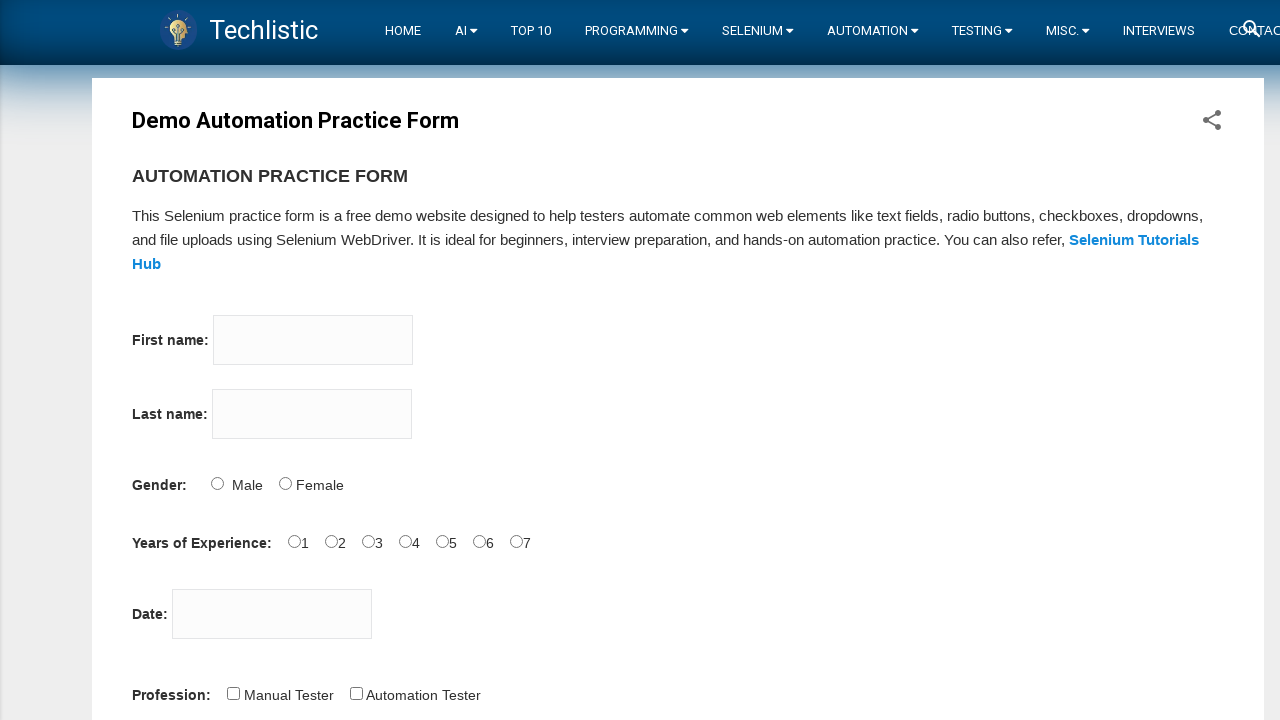

Filled first name field with 'John' on input[name='firstname']
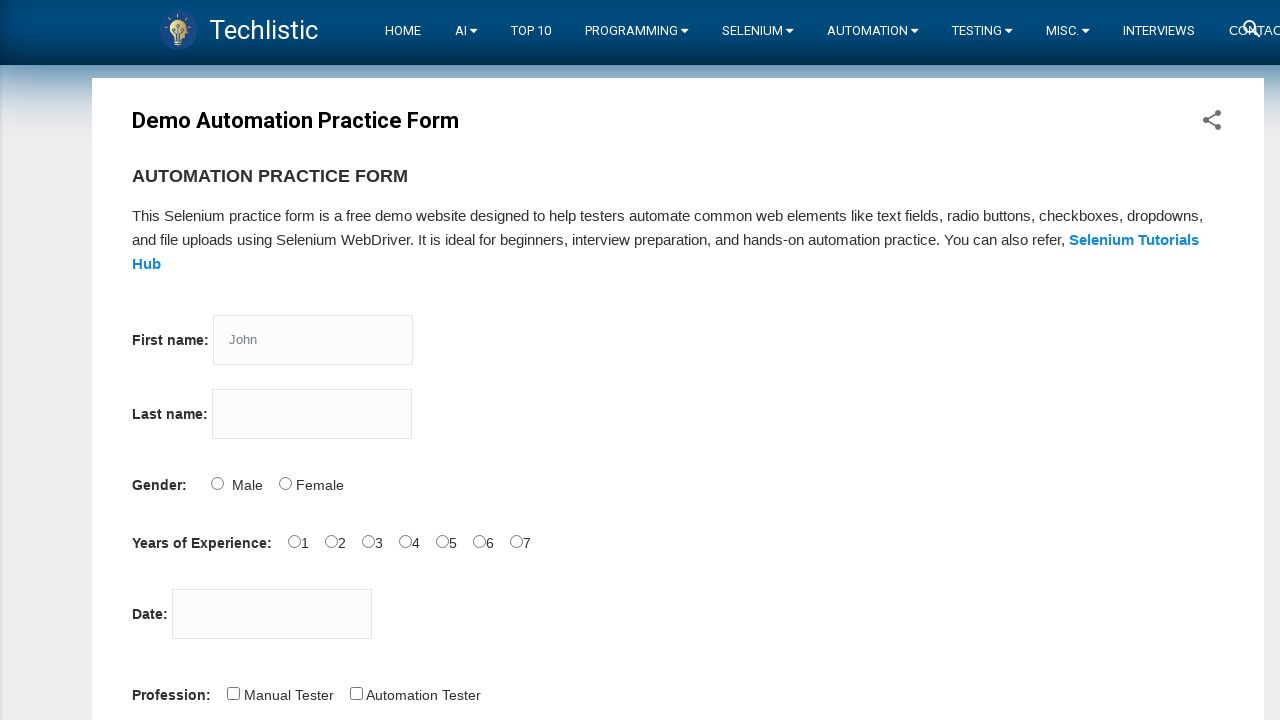

Filled last name field with 'Smith' on input[name='lastname']
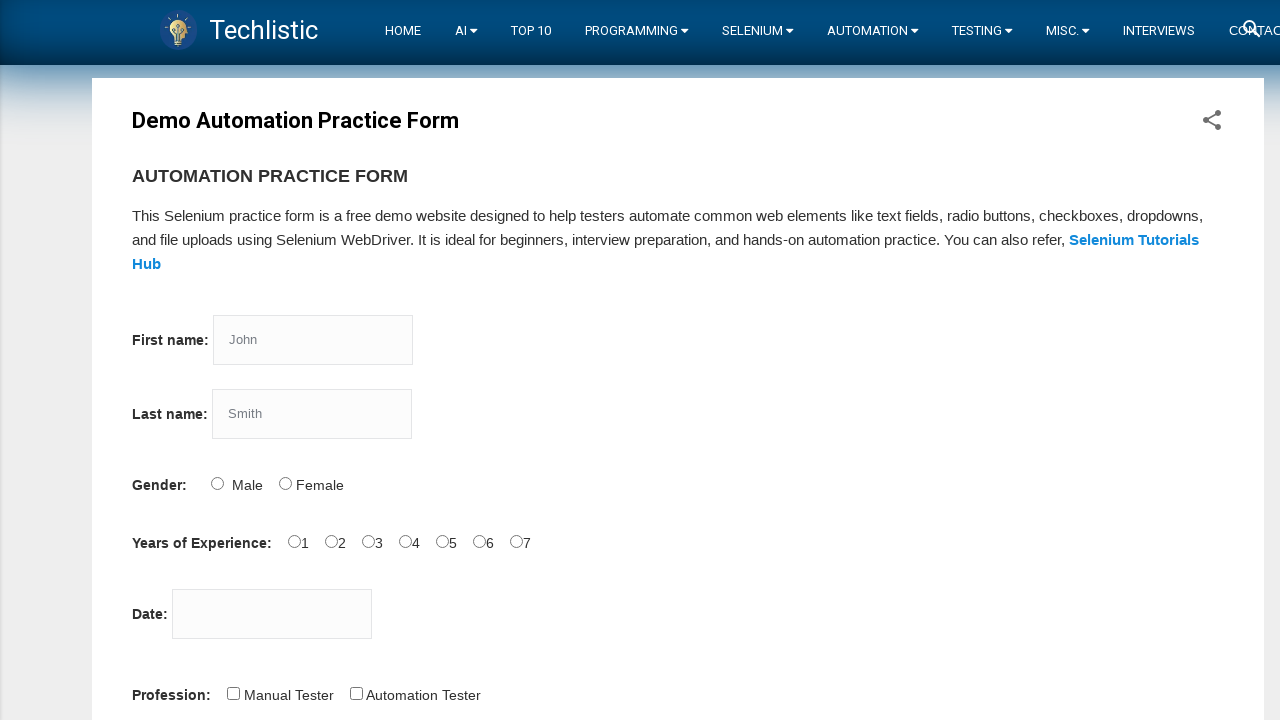

Selected Male gender option at (217, 483) on input[id='sex-0']
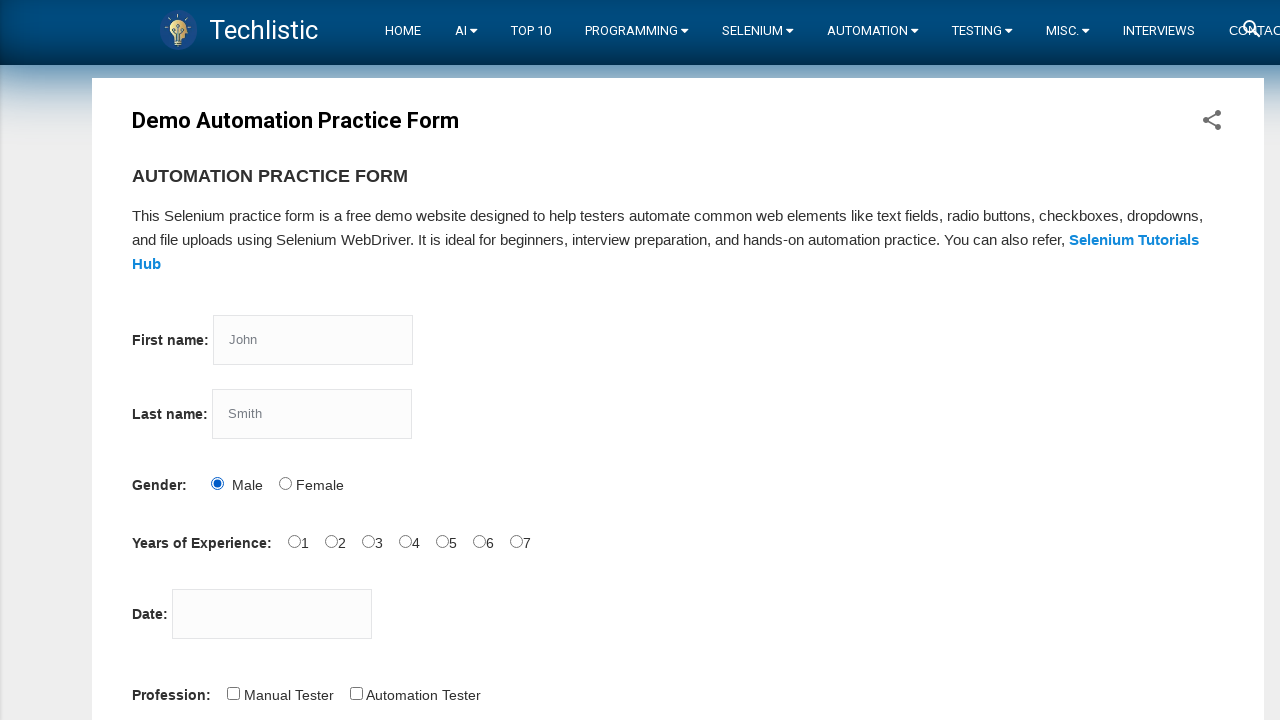

Selected 3 years of experience option at (368, 541) on input[id='exp-2']
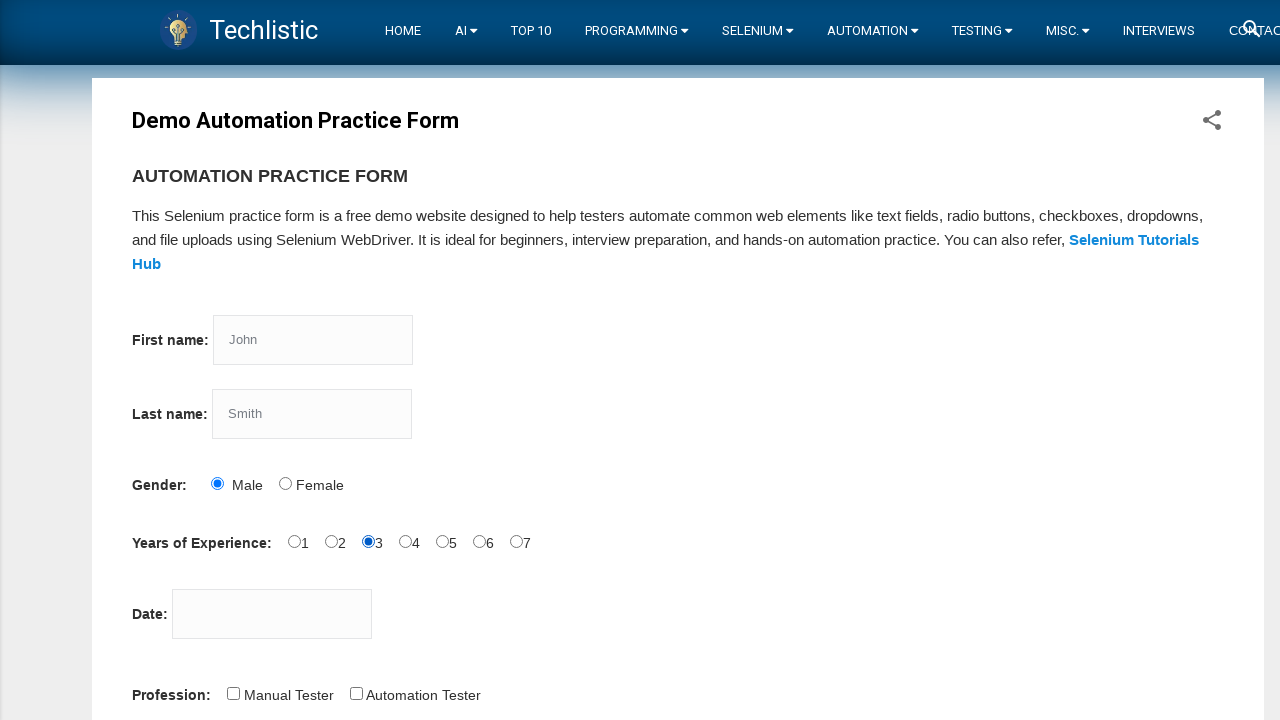

Filled date field with '2024-03-15' on input[id='datepicker']
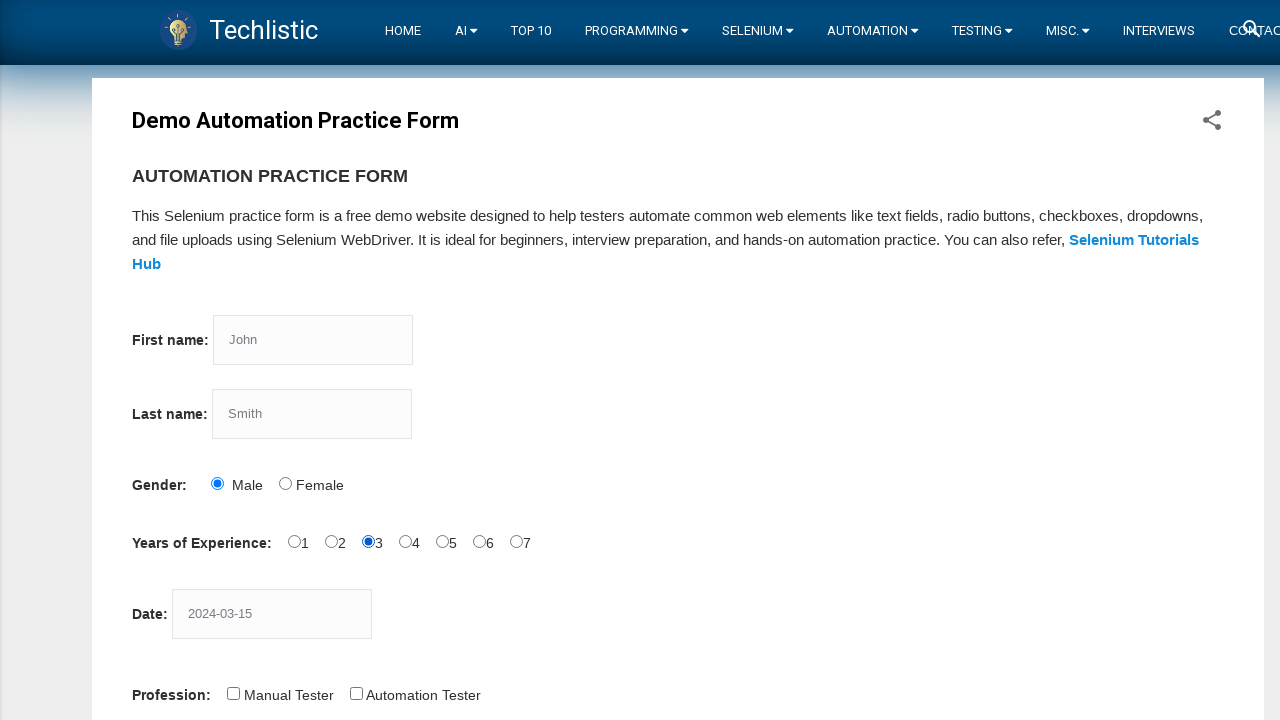

Selected Automation Tester profession option at (356, 693) on input[id='profession-1']
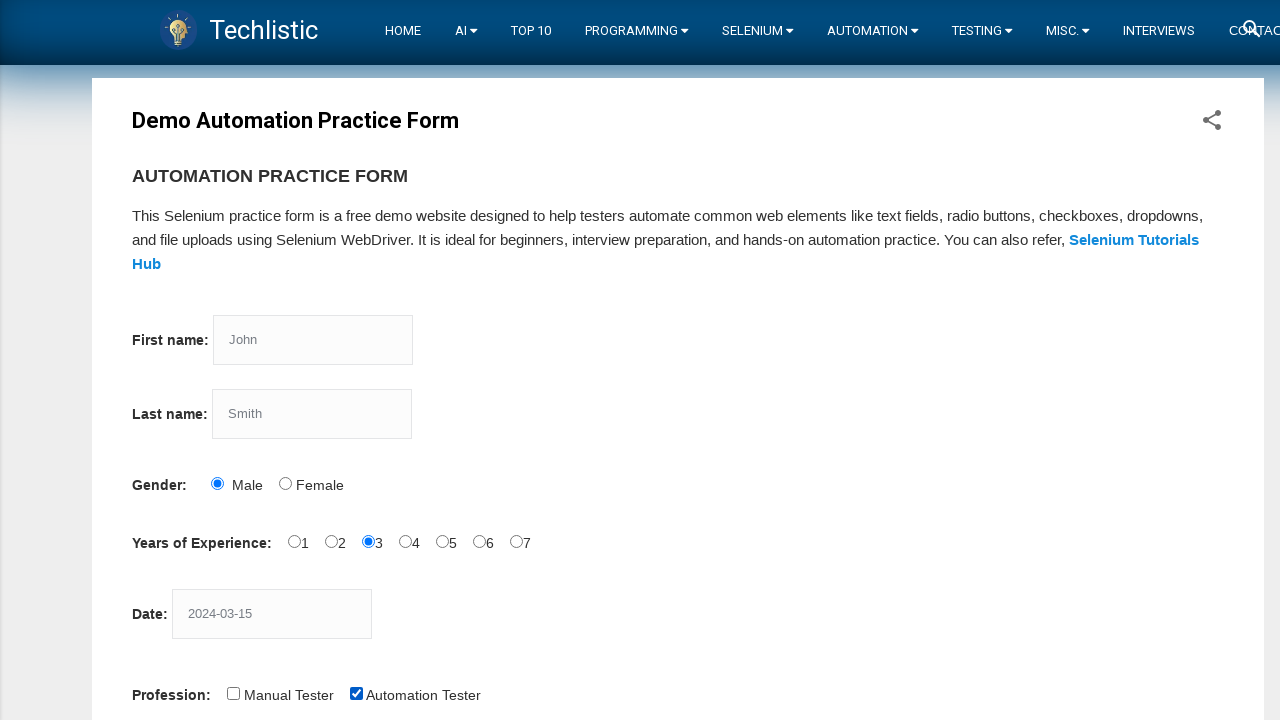

Selected Selenium Webdriver automation tool at (446, 360) on input[id='tool-2']
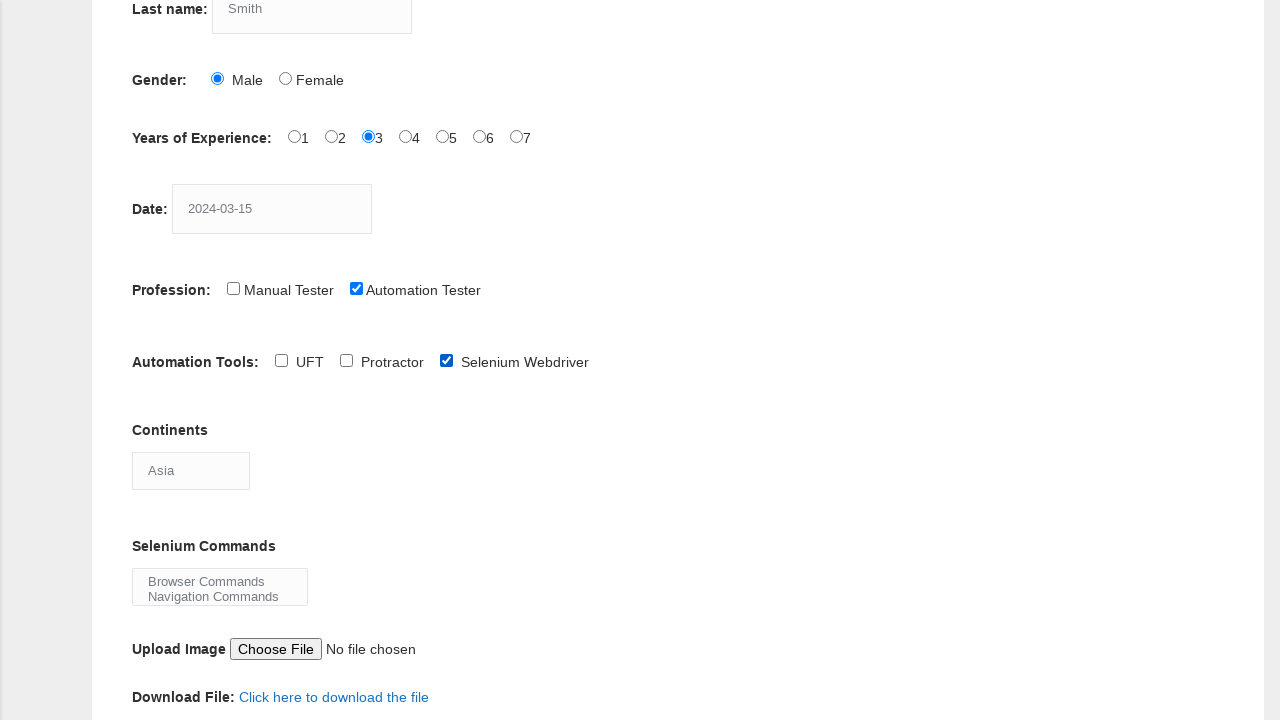

Selected QTP automation tool at (346, 360) on input[id='tool-1']
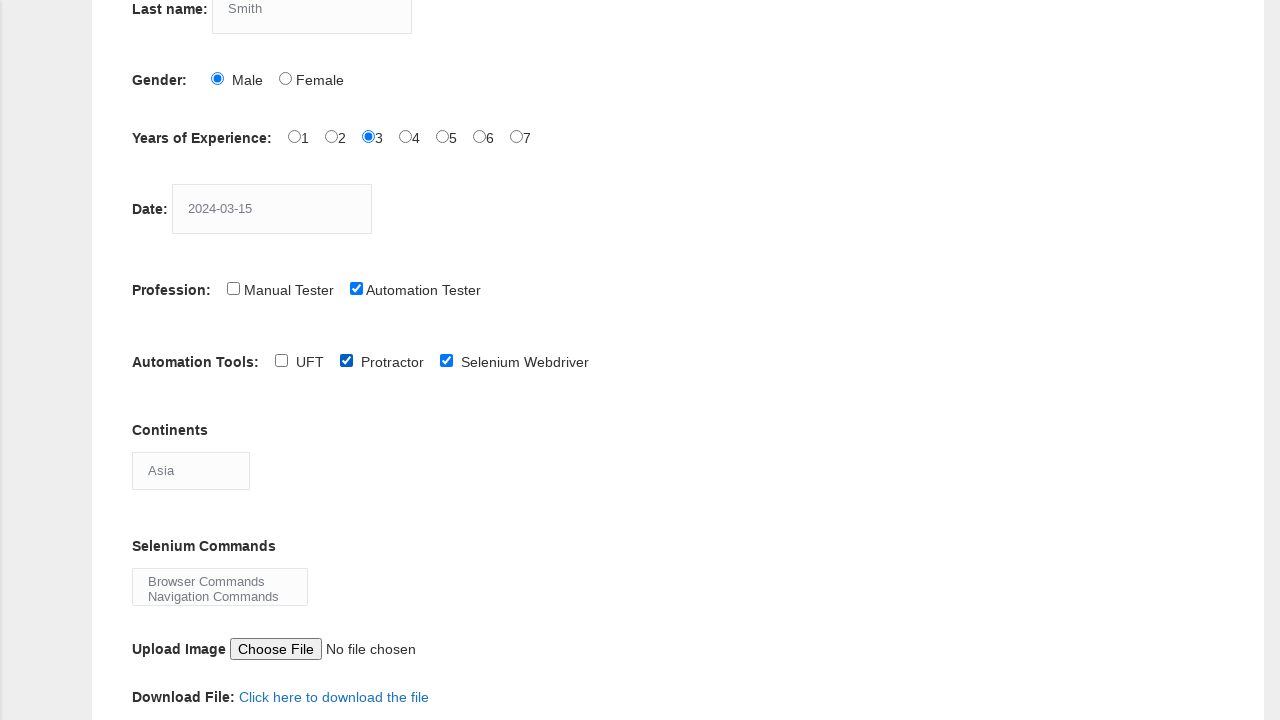

Selected Europe from continent dropdown on select[id='continents']
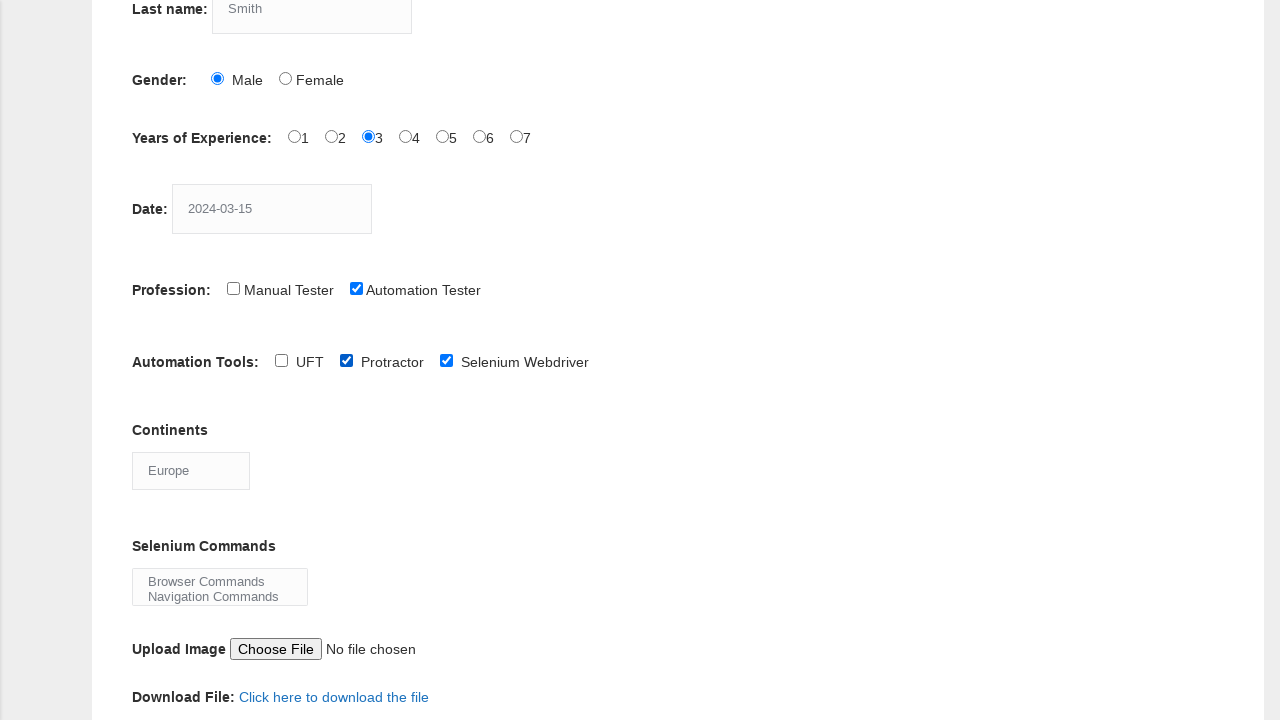

Selected 'Browser Commands' and 'Navigation Commands' from selenium commands multi-select on select[id='selenium_commands']
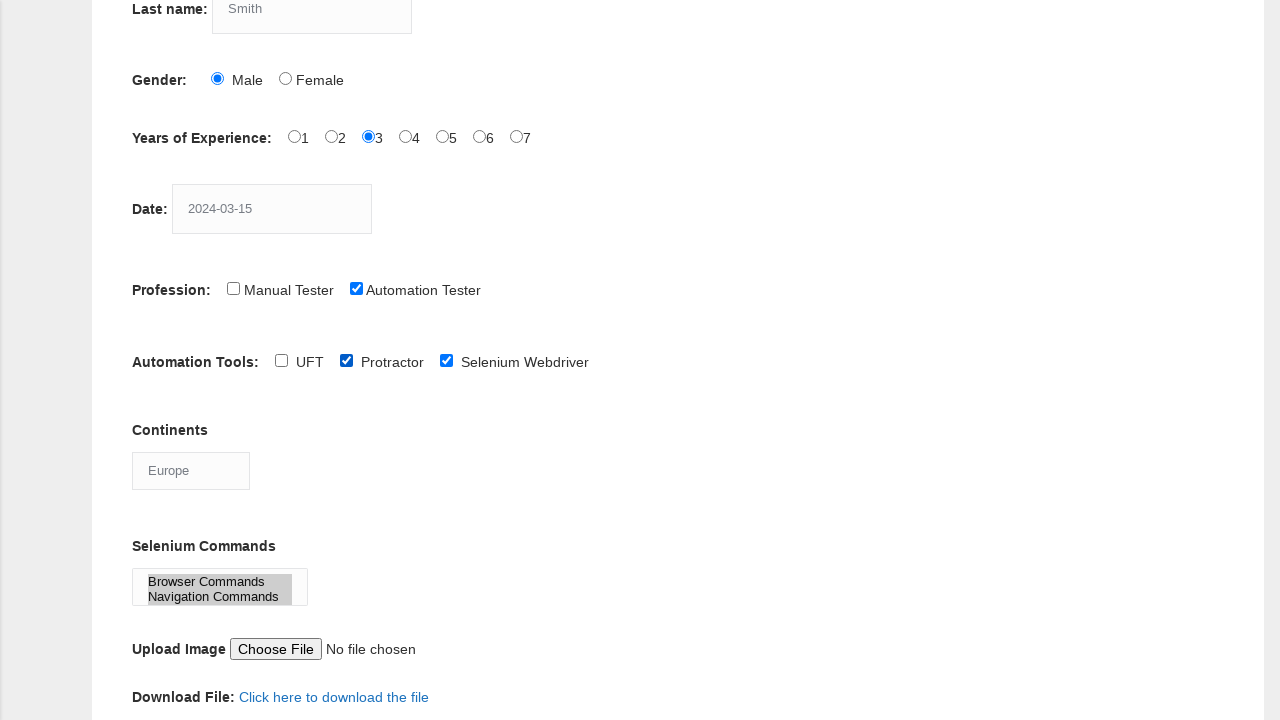

Clicked Submit button to complete form submission at (157, 360) on button[id='submit']
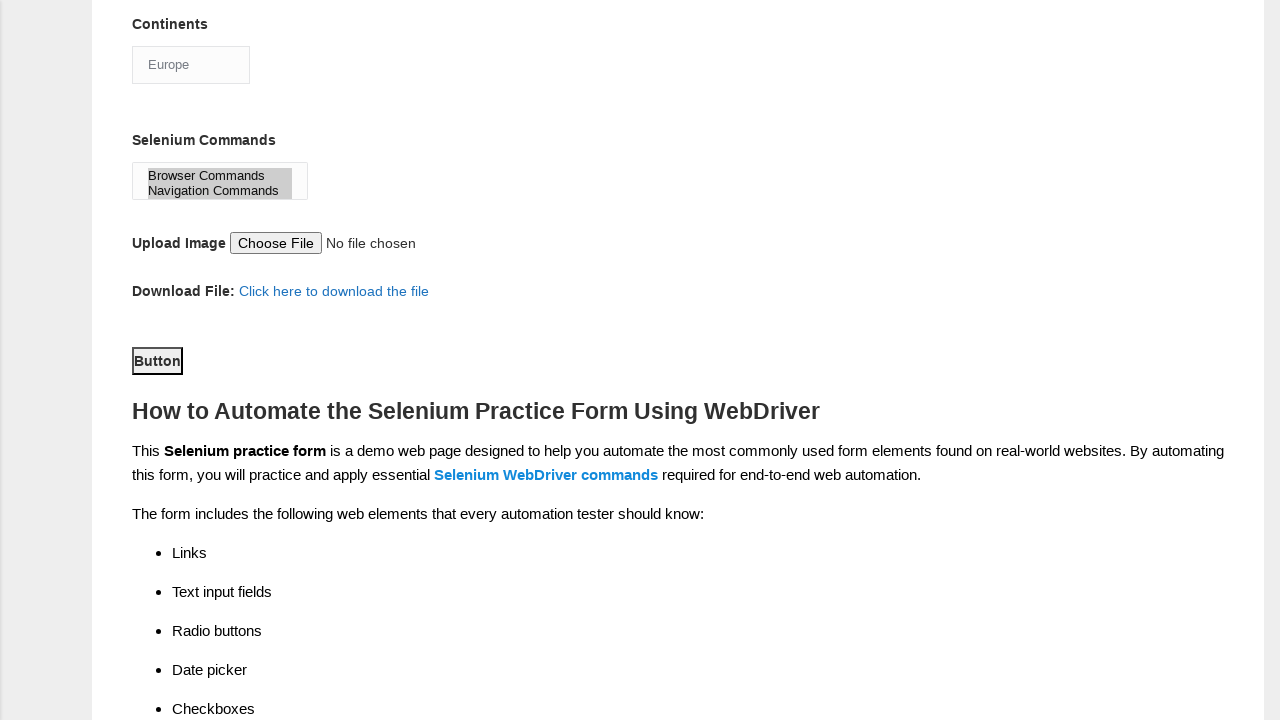

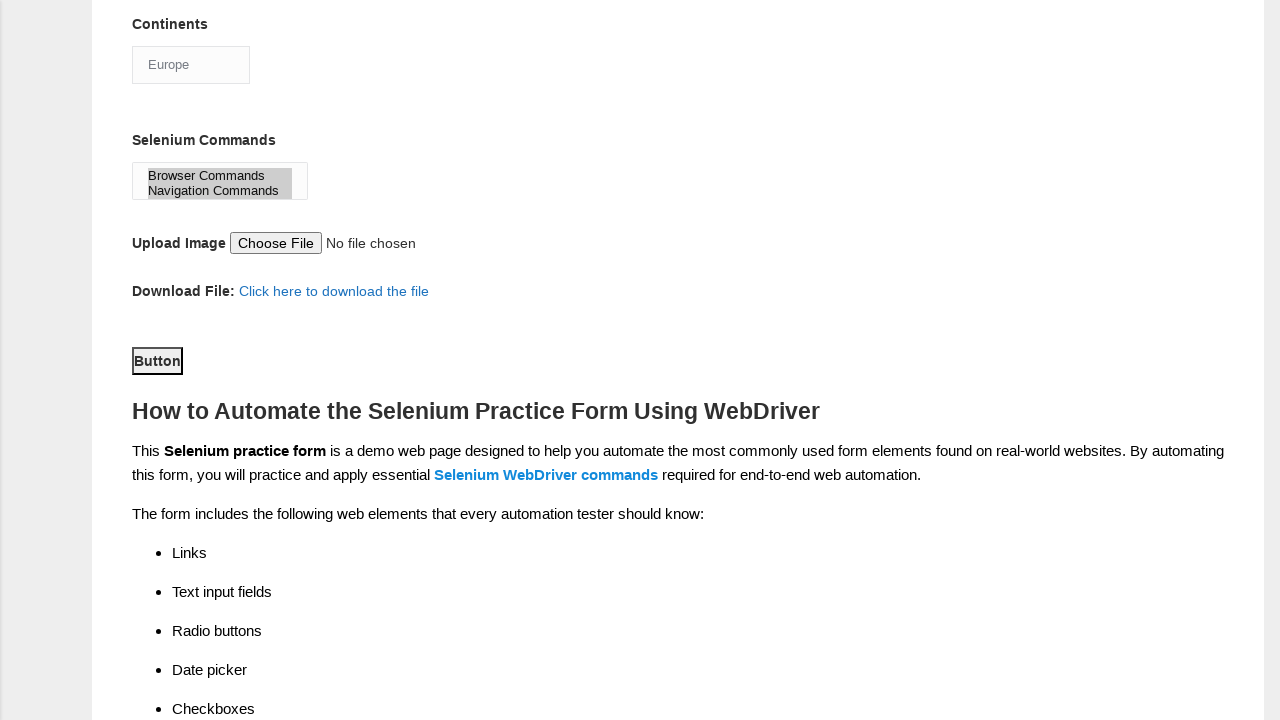